Tests right-click functionality on a button and verifies the success message appears

Starting URL: https://demoqa.com/elements

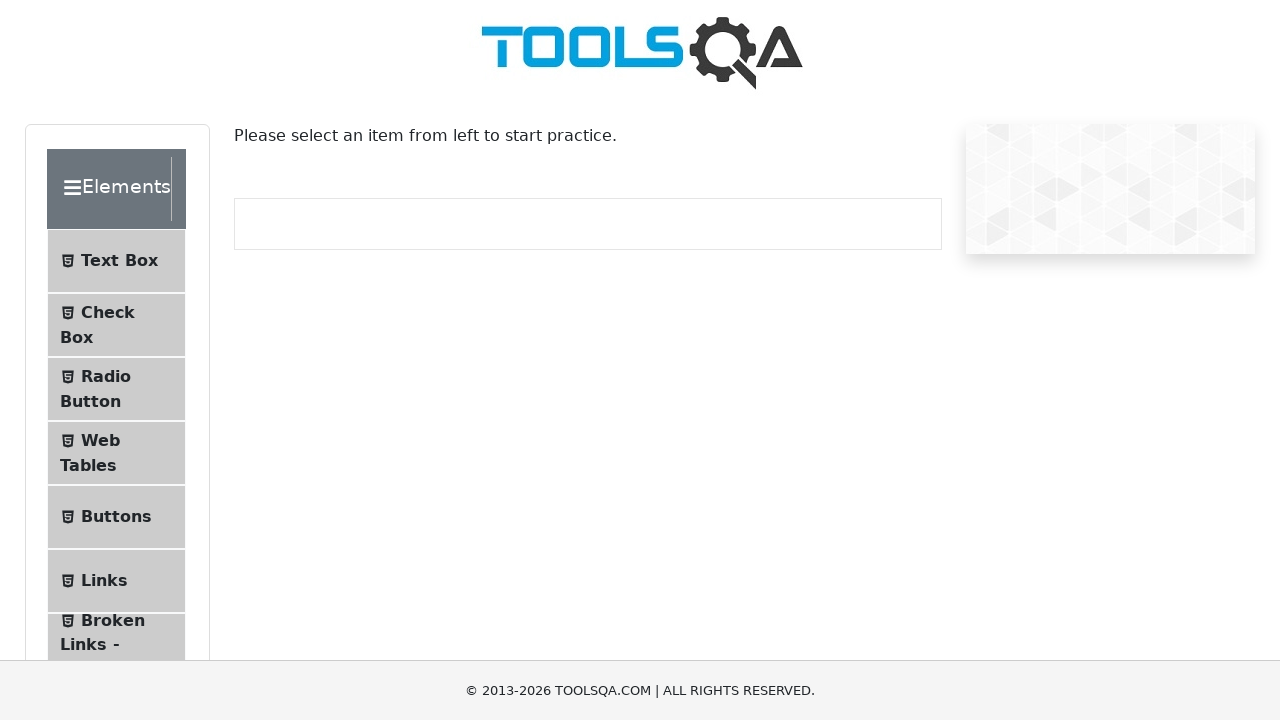

Clicked on Buttons menu item at (116, 517) on li >> internal:has-text="Buttons"i
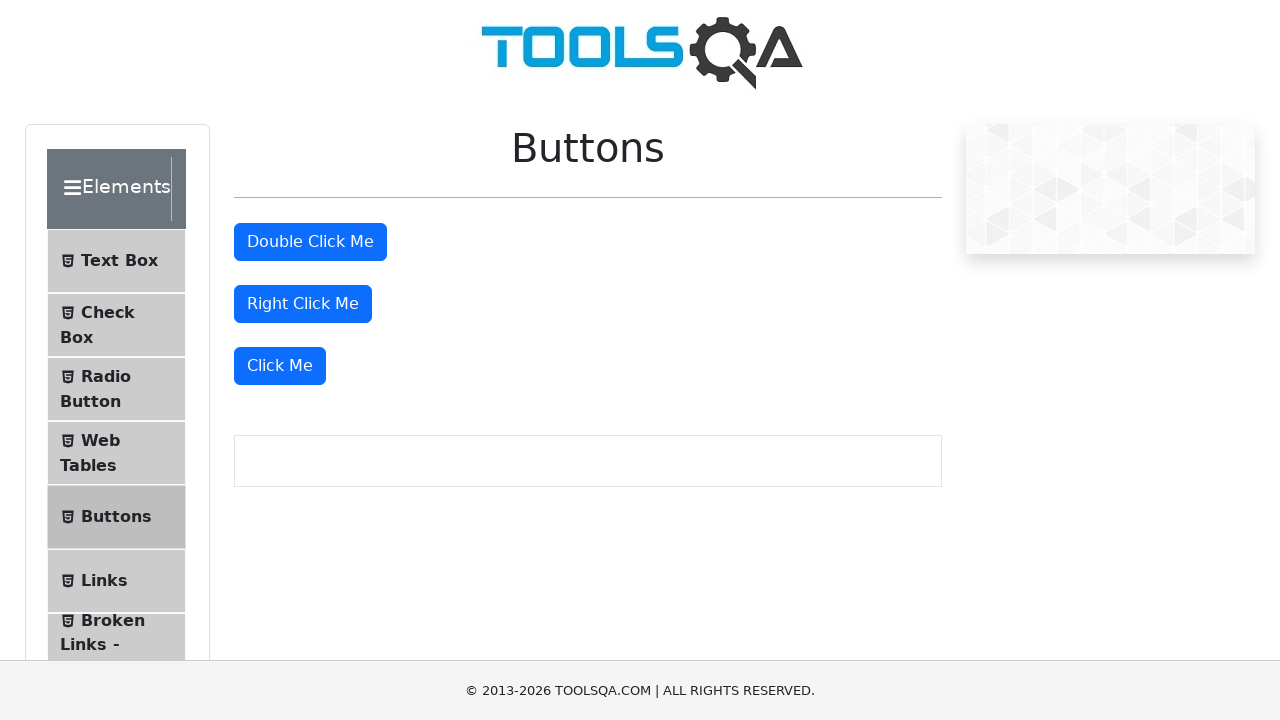

Located 'Right Click Me' button
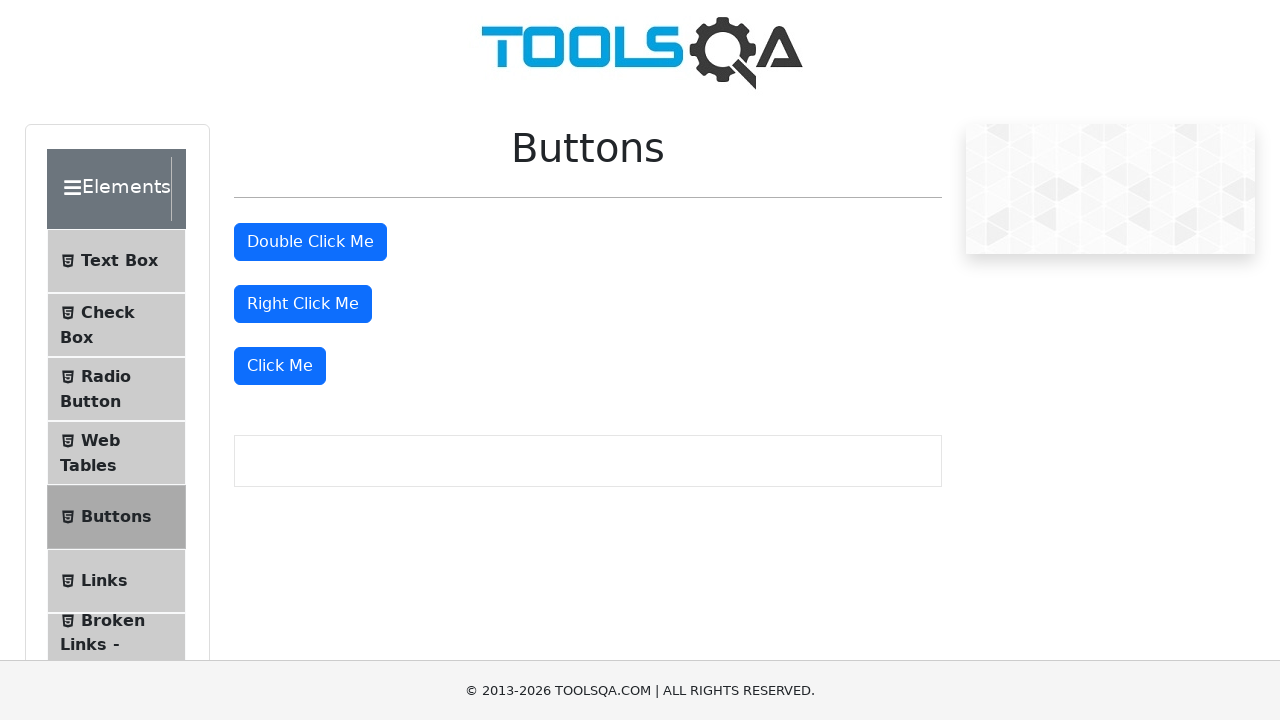

Single clicked the 'Right Click Me' button at (303, 304) on internal:role=button[name="Right Click Me"i]
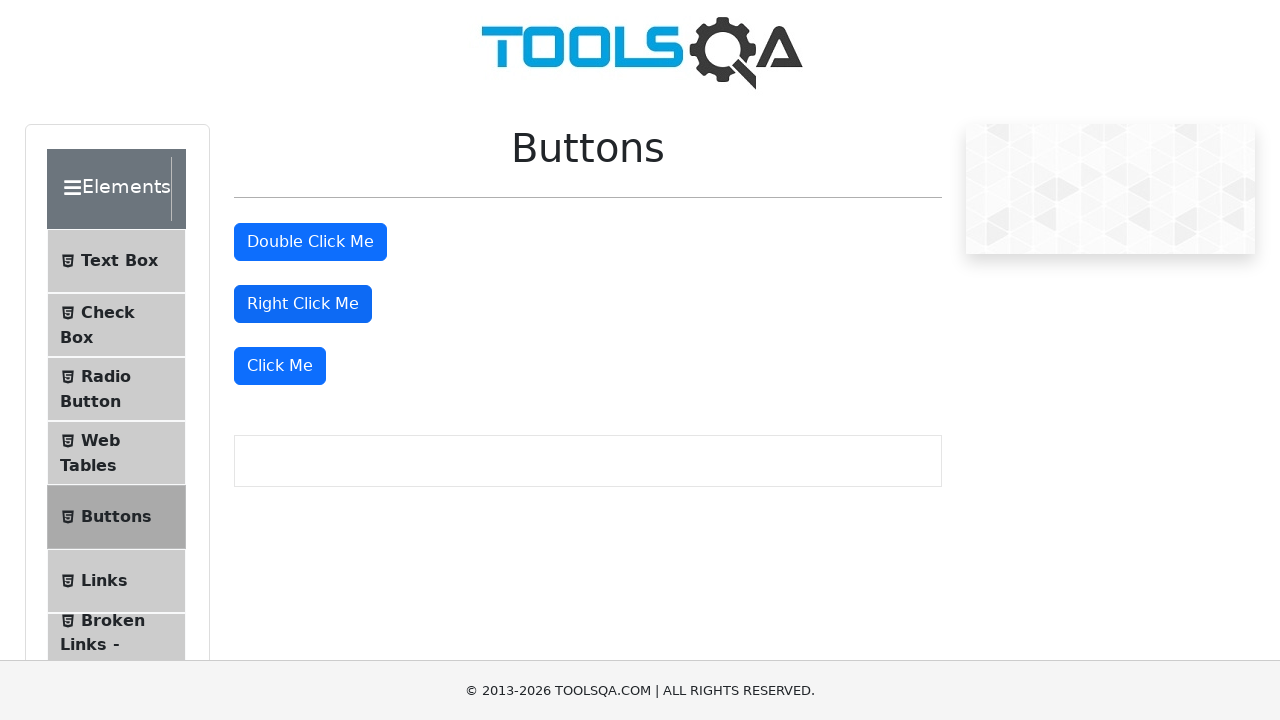

Double clicked the 'Right Click Me' button at (303, 304) on internal:role=button[name="Right Click Me"i]
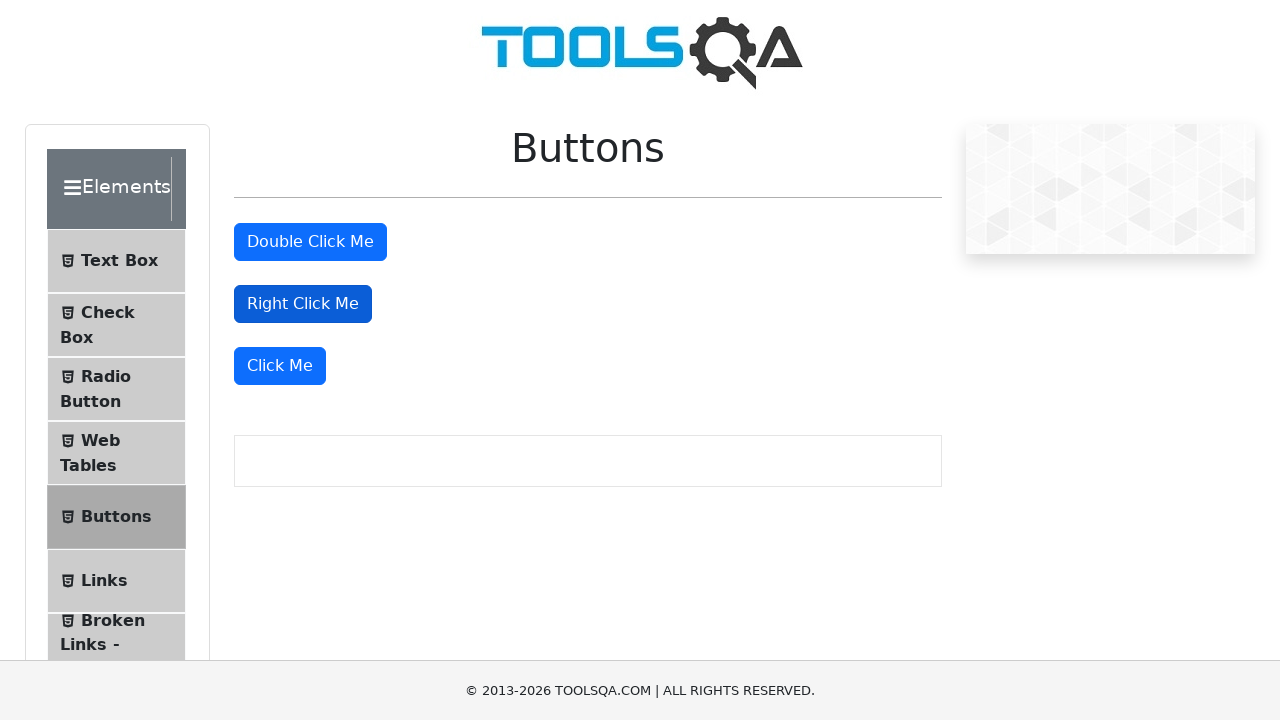

Right clicked the 'Right Click Me' button at (303, 304) on internal:role=button[name="Right Click Me"i]
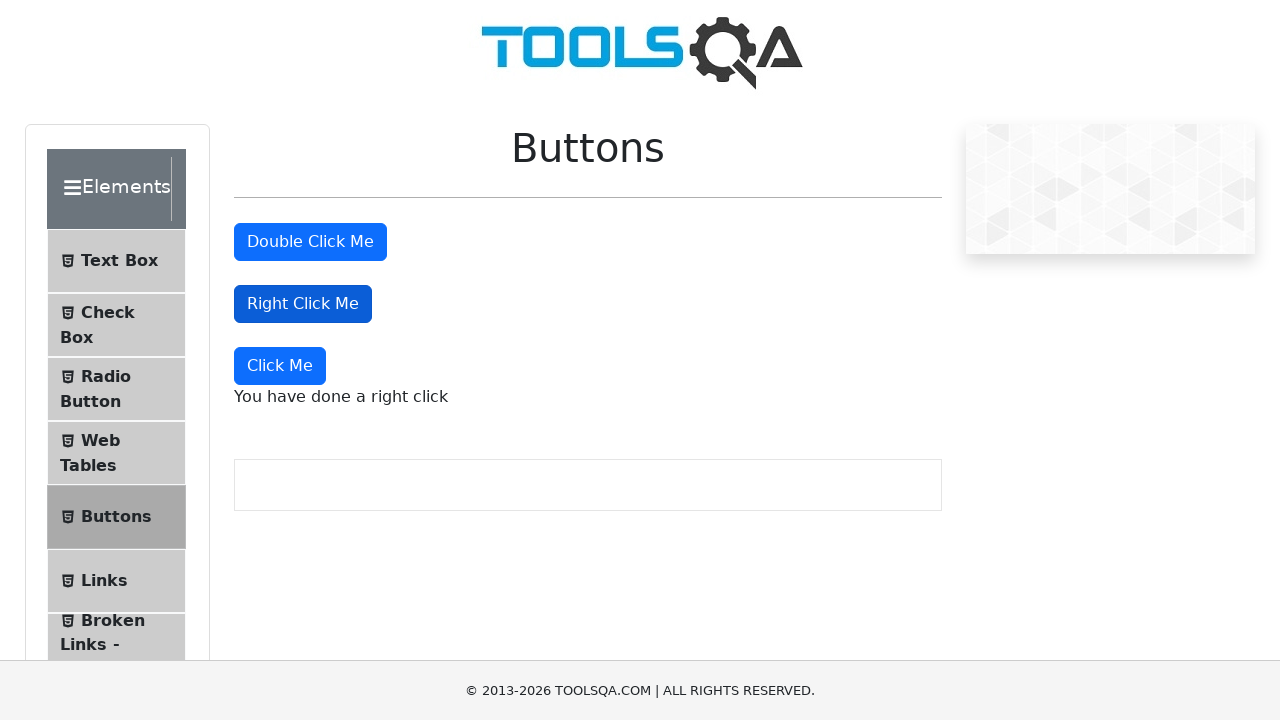

Right click success message appeared: 'You have done a right click'
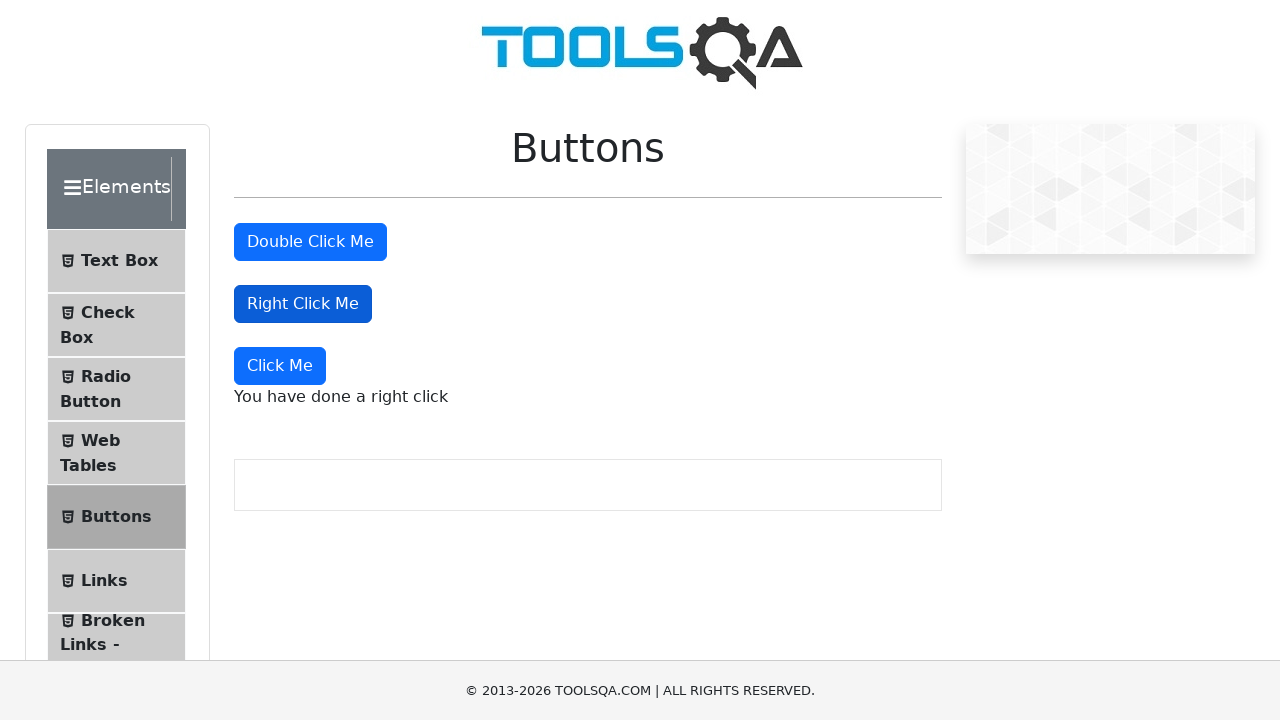

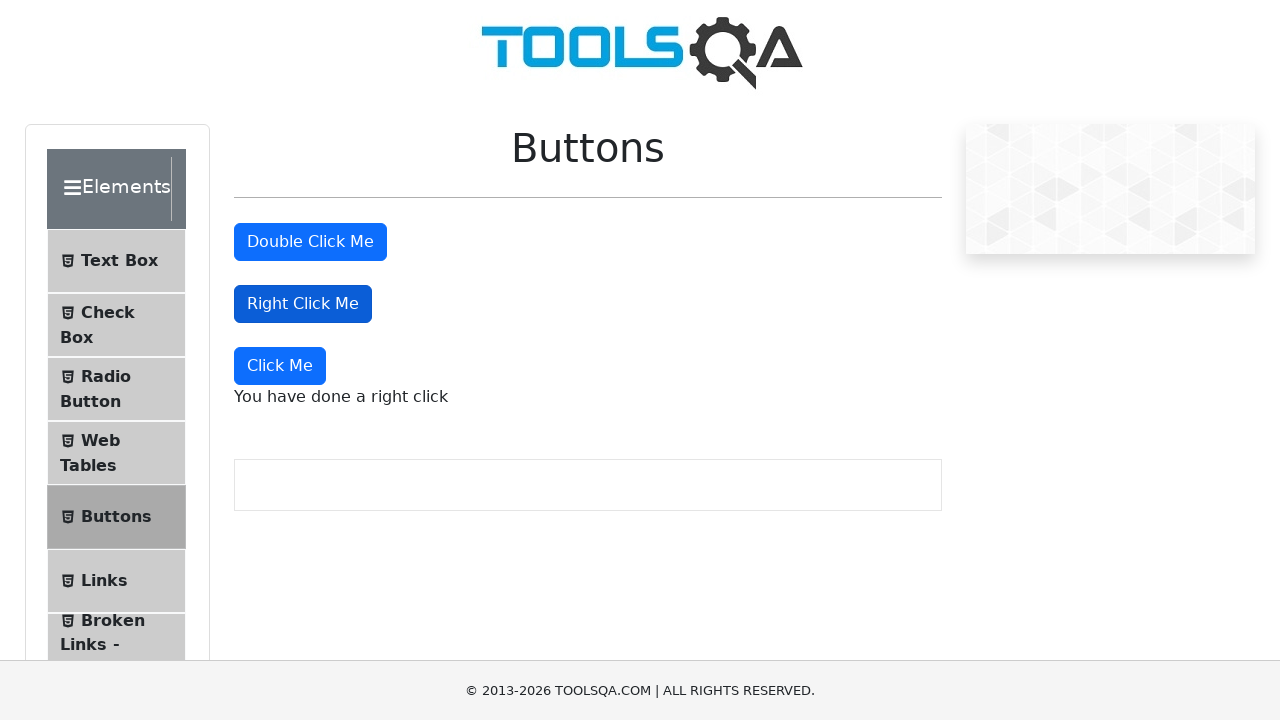